Verifies that payment logos are displayed in the payment section

Starting URL: https://mts.by/

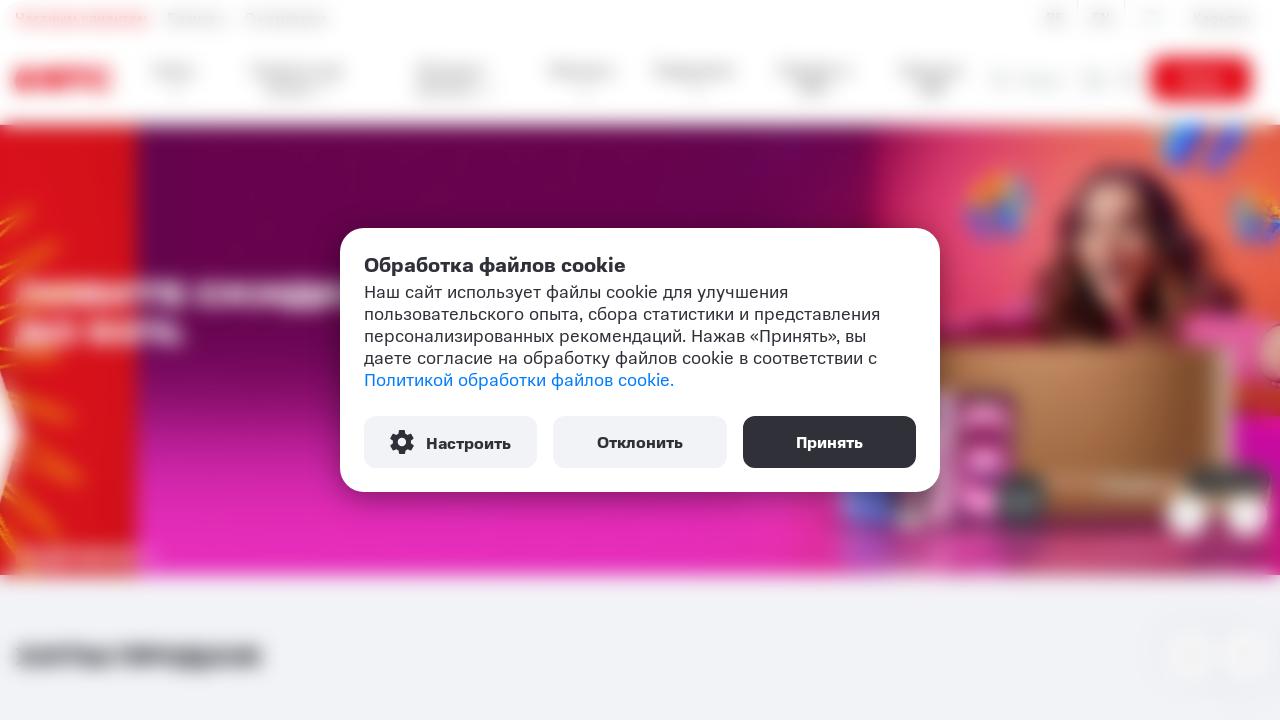

Located payment logos container element
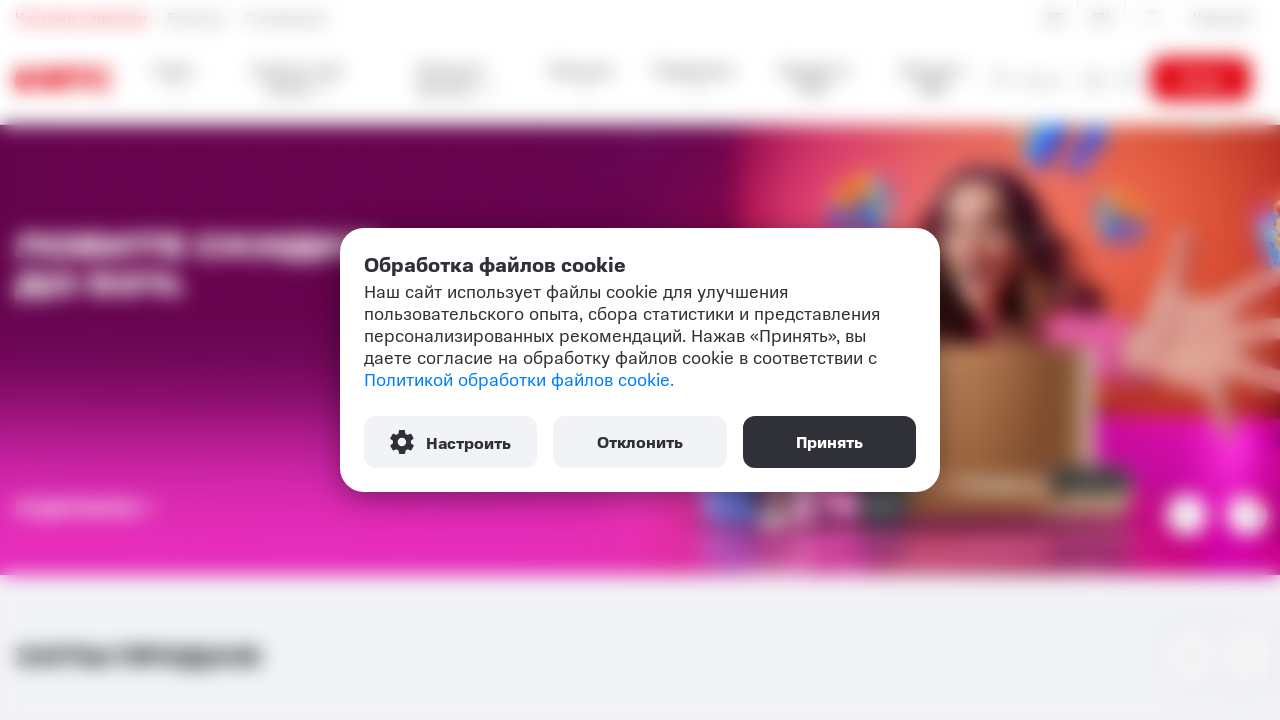

Payment logos container is visible and ready
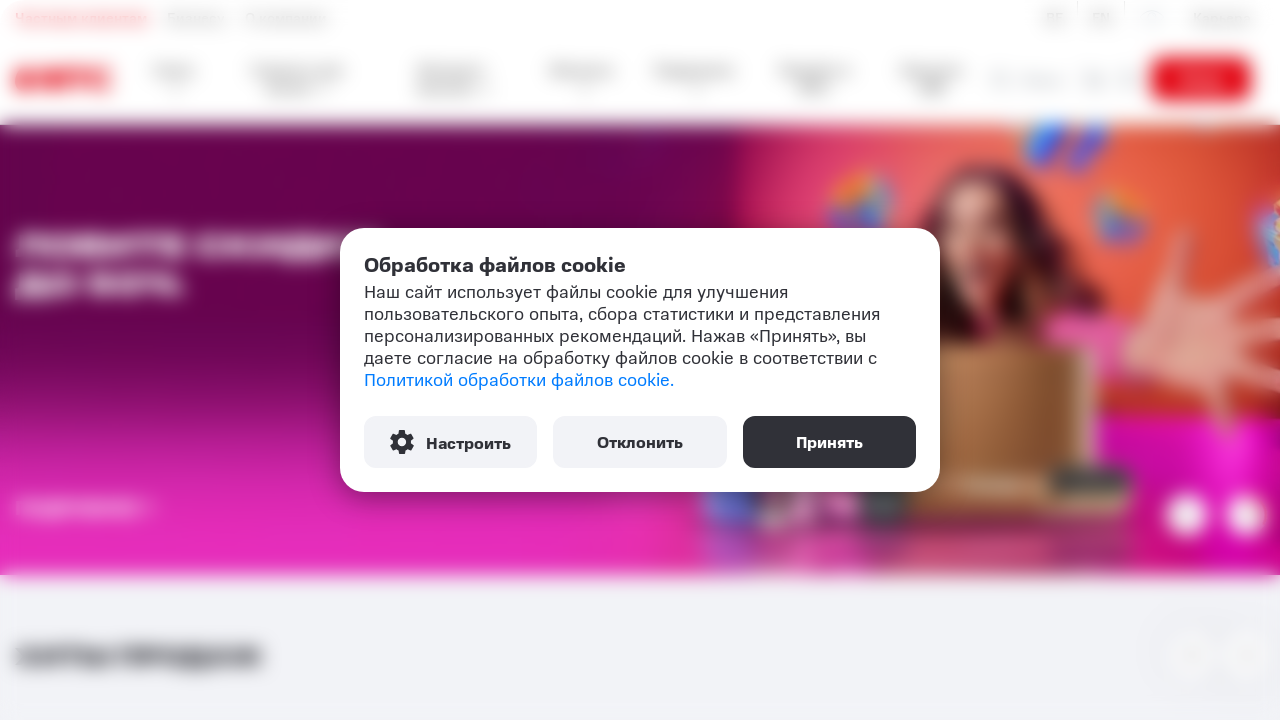

Verified that payment logos are displayed in the payment section
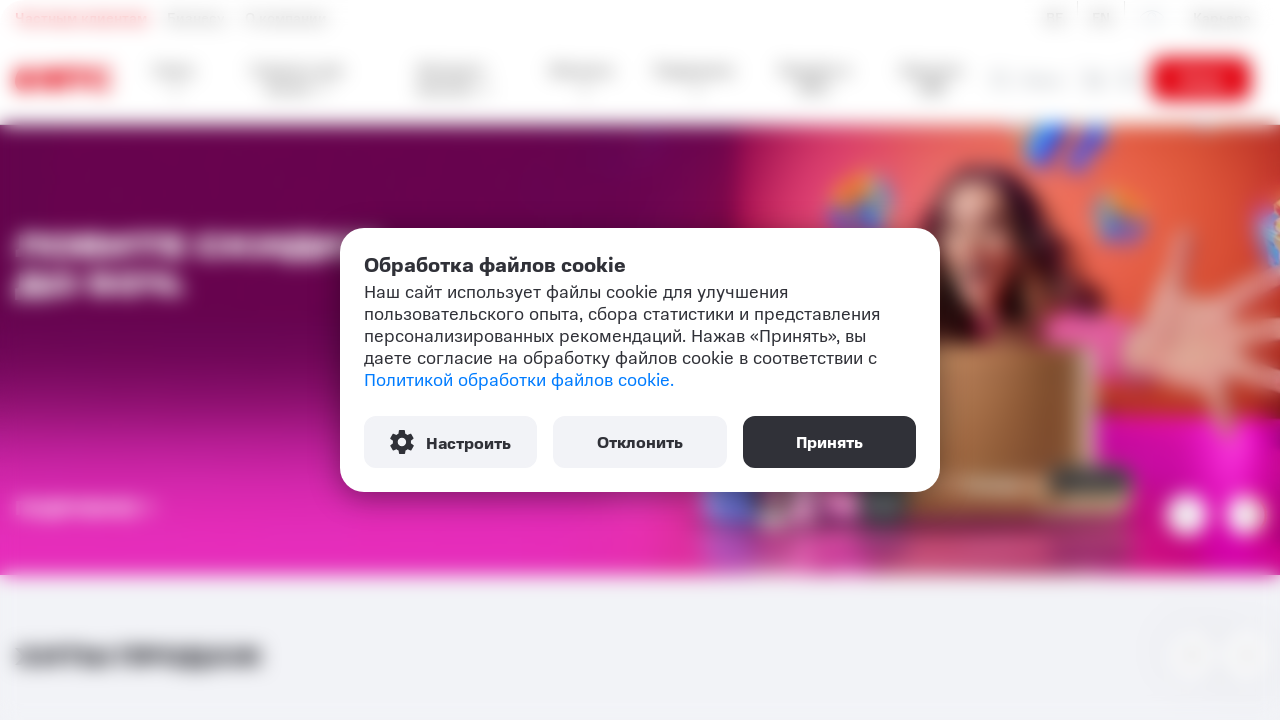

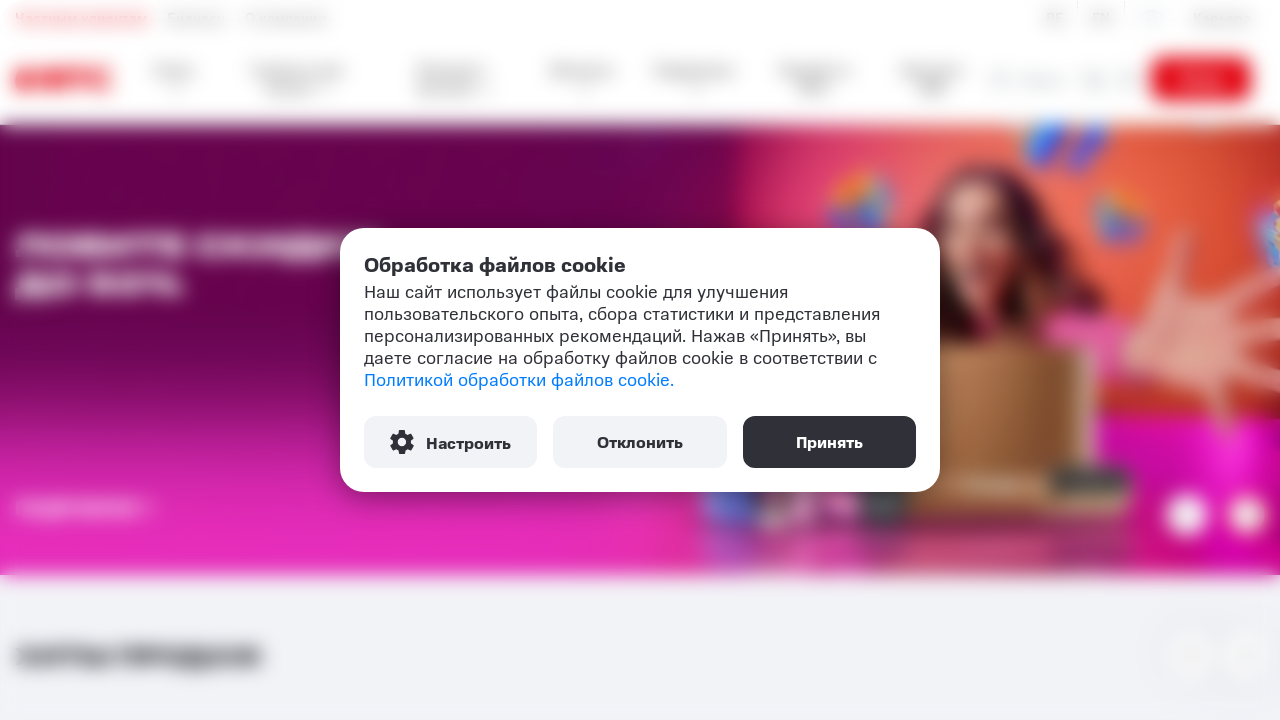